Tests slider interaction by setting a slider input value to 35 and triggering the change event

Starting URL: https://training-support.net/webelements/sliders

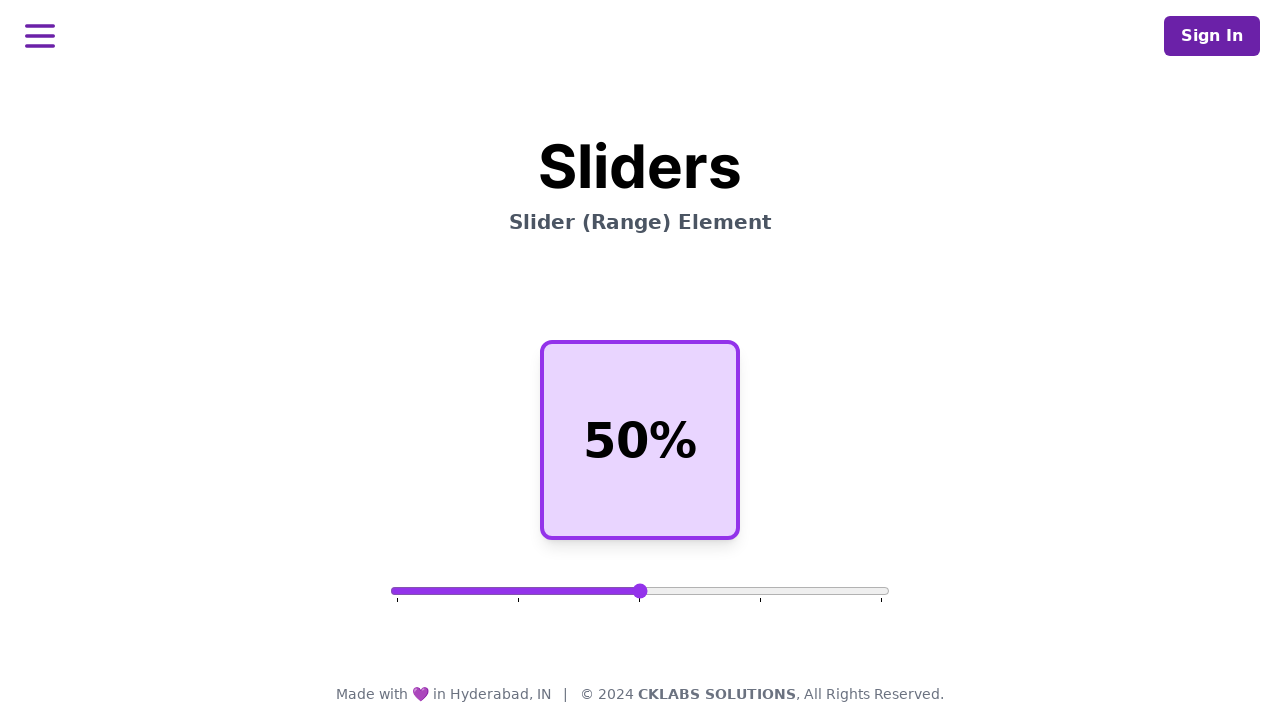

Set slider value to 35 and triggered change event
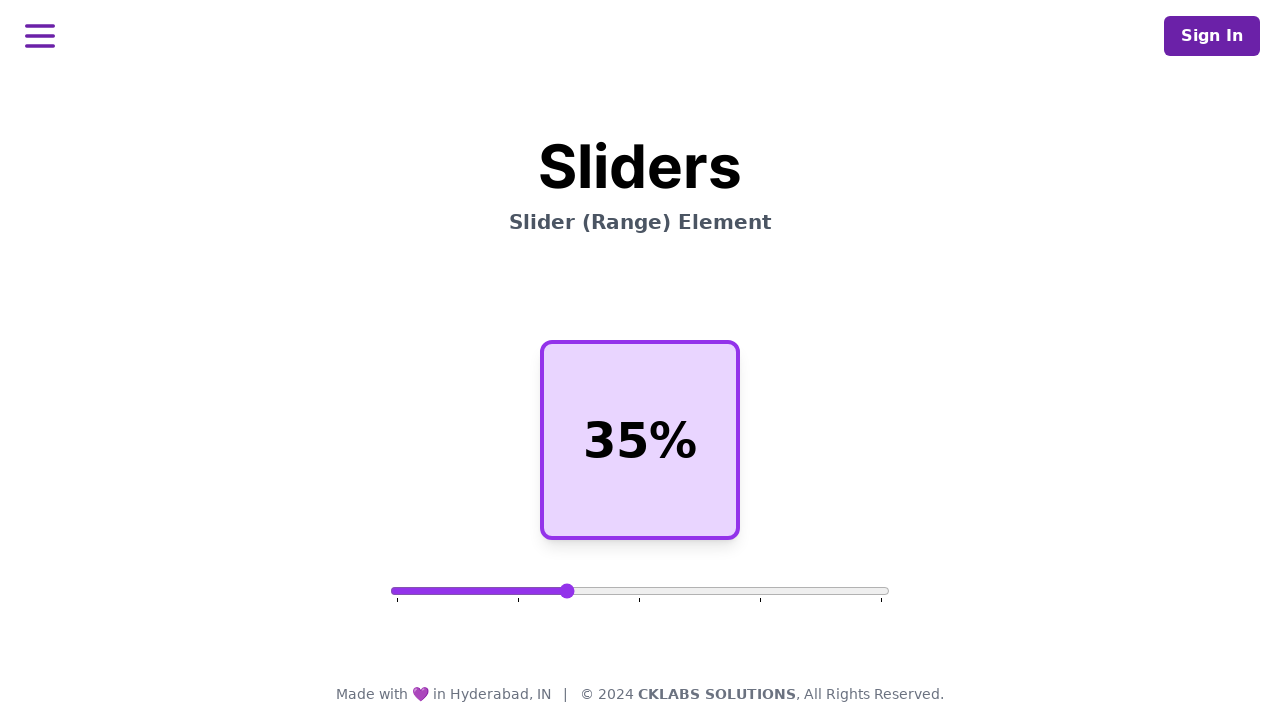

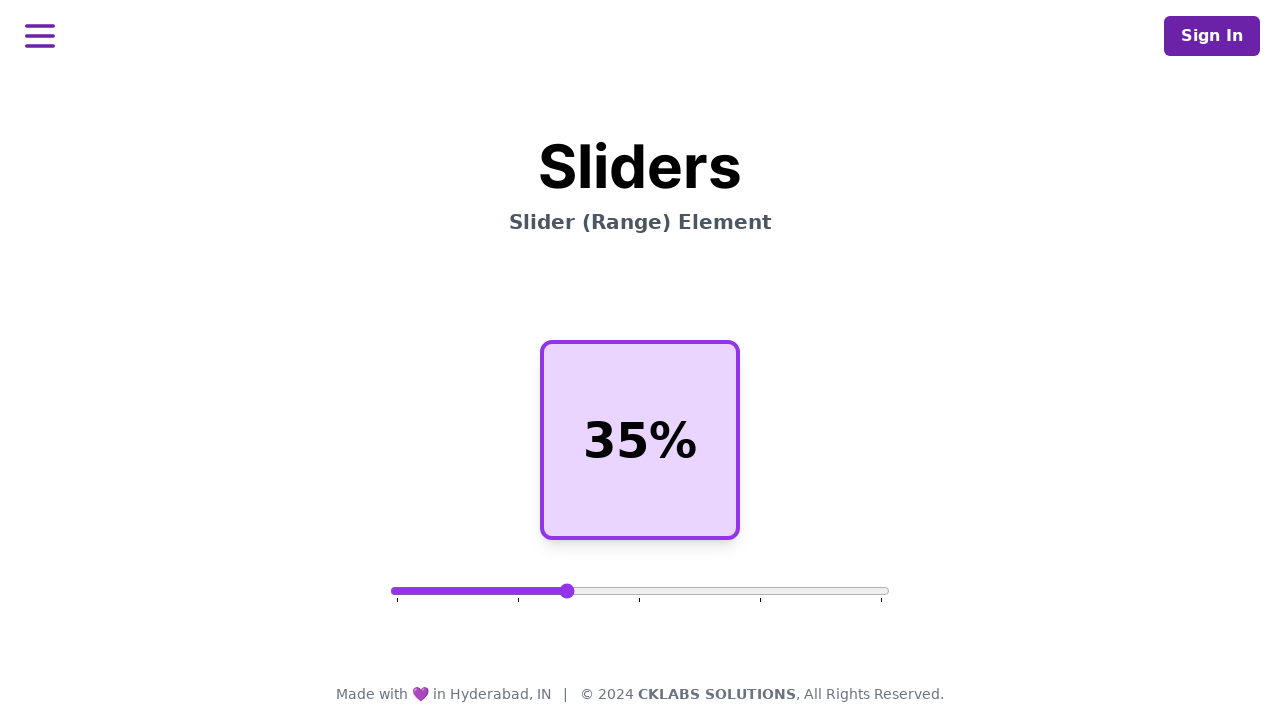